Tests dropdown functionality by selecting an option and verifying the selection

Starting URL: https://the-internet.herokuapp.com/dropdown

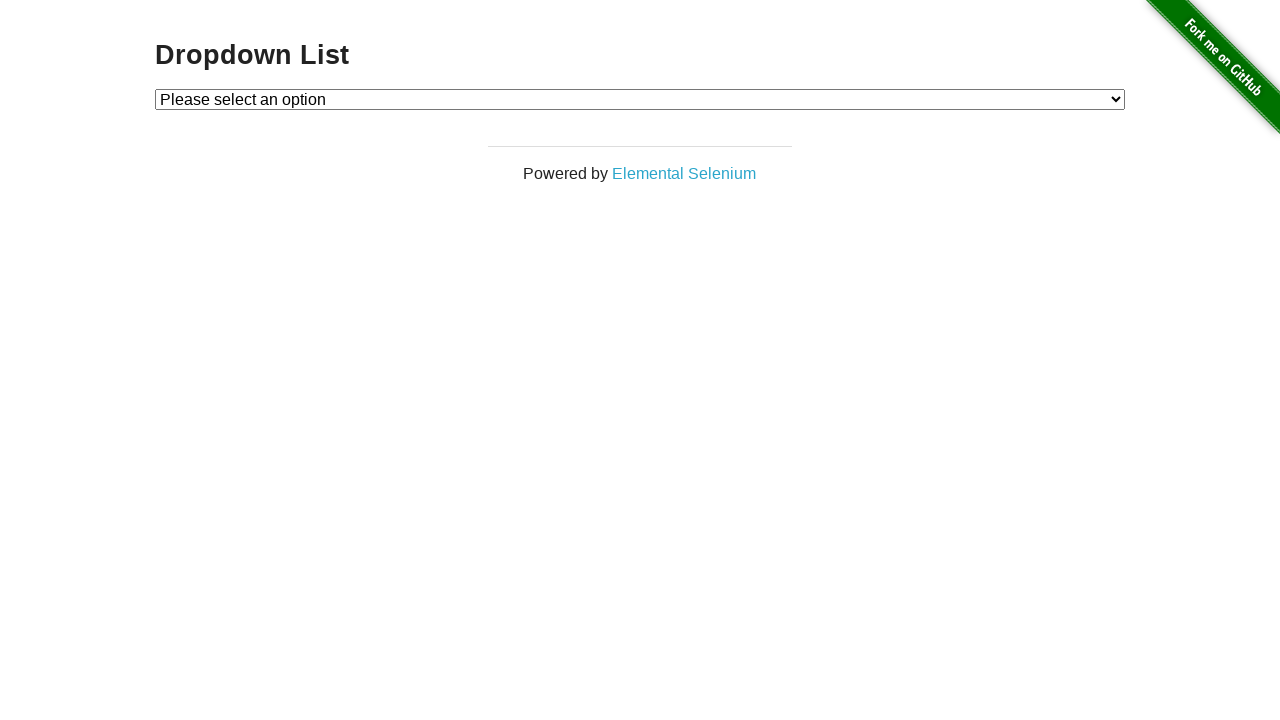

Selected 'Option 1' from dropdown menu on #dropdown
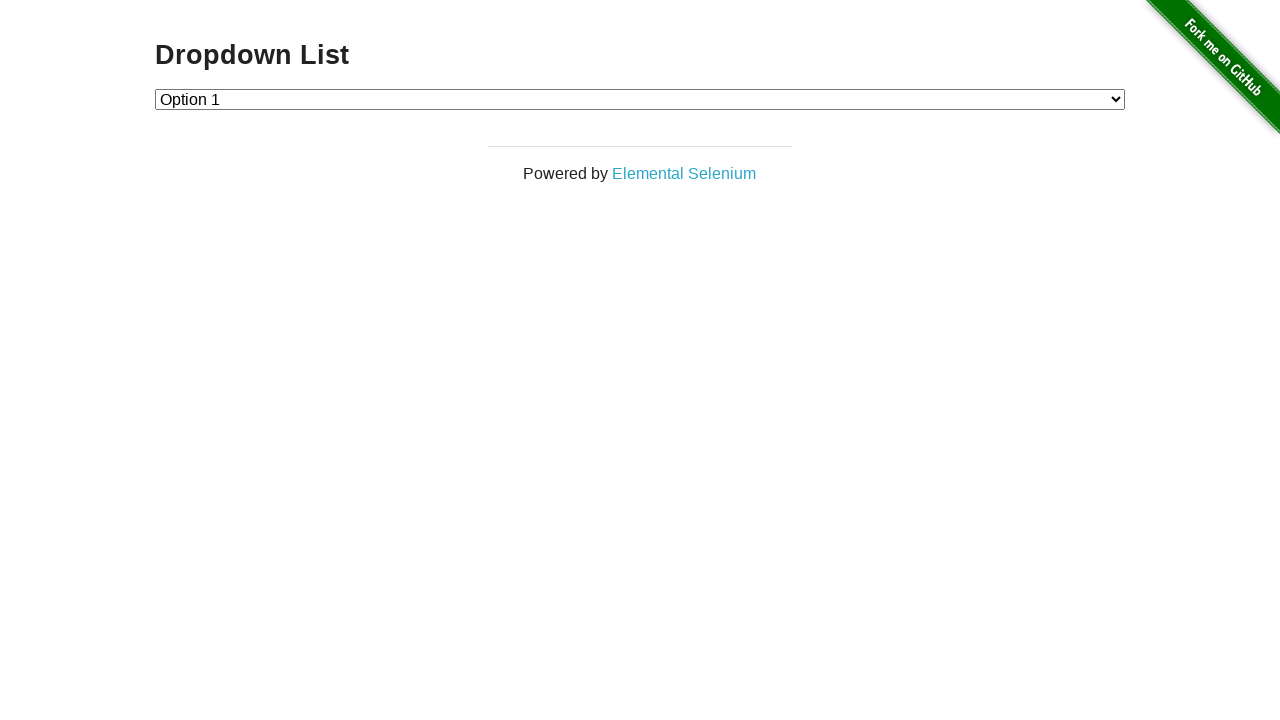

Located the checked dropdown option element
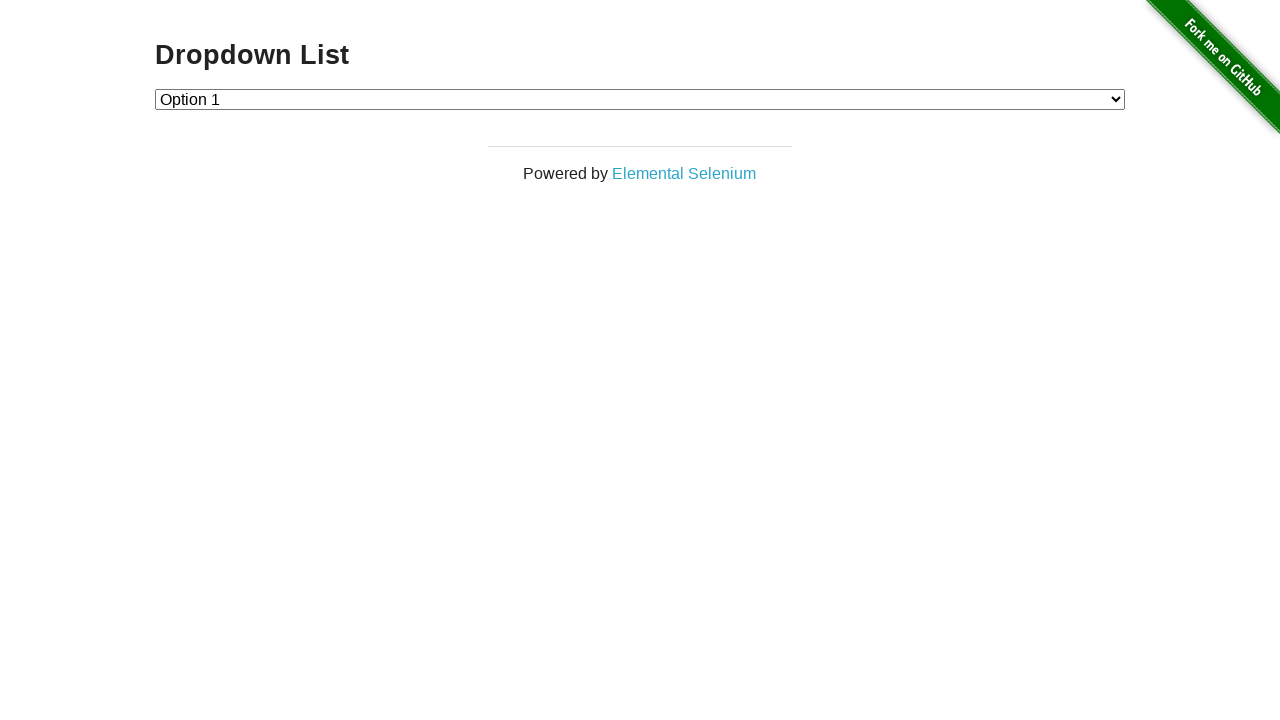

Verified that 'Option 1' is selected in dropdown
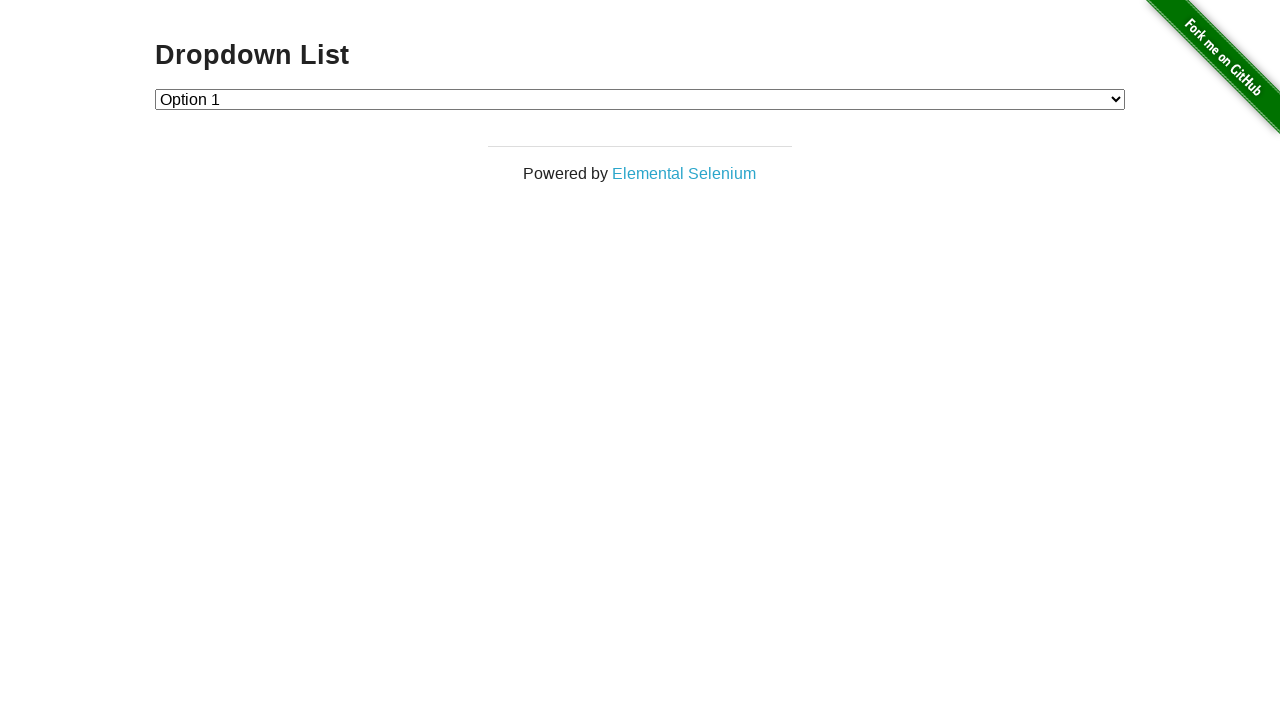

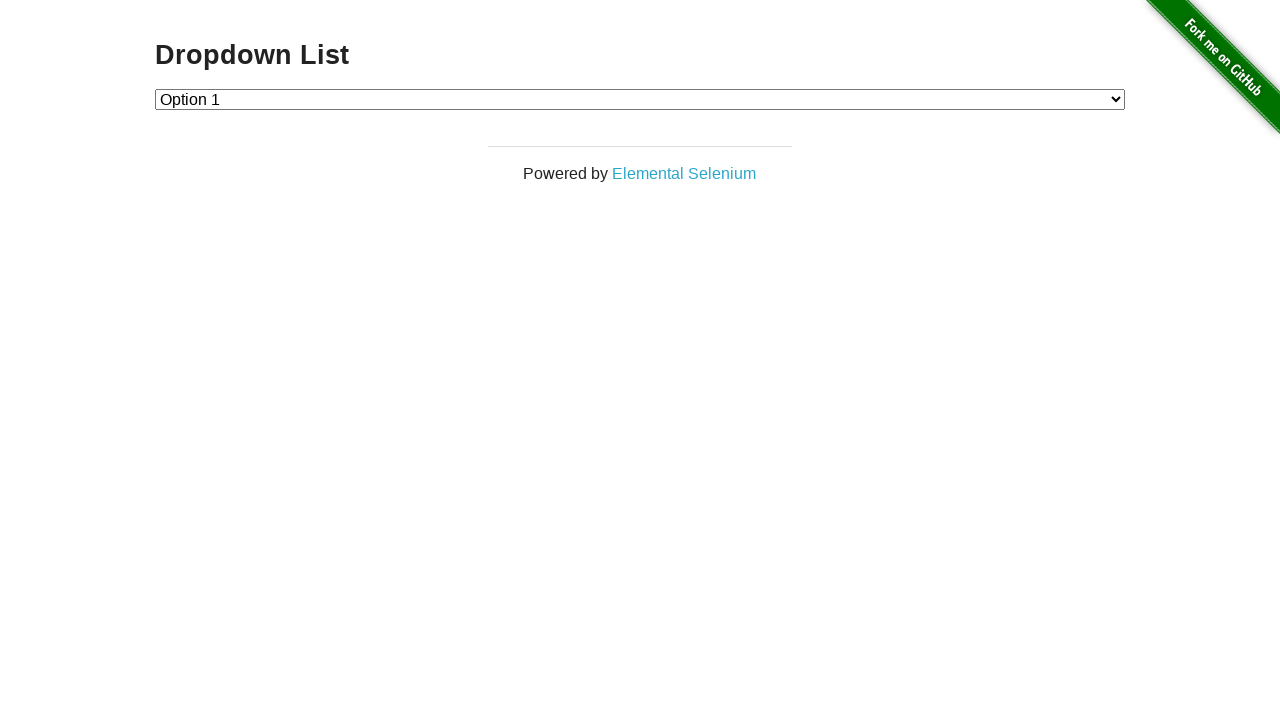